Tests dropdown selection functionality by selecting different countries using various selection methods (by visible text, by index, and by value)

Starting URL: https://www.globalsqa.com/demo-site/select-dropdown-menu/

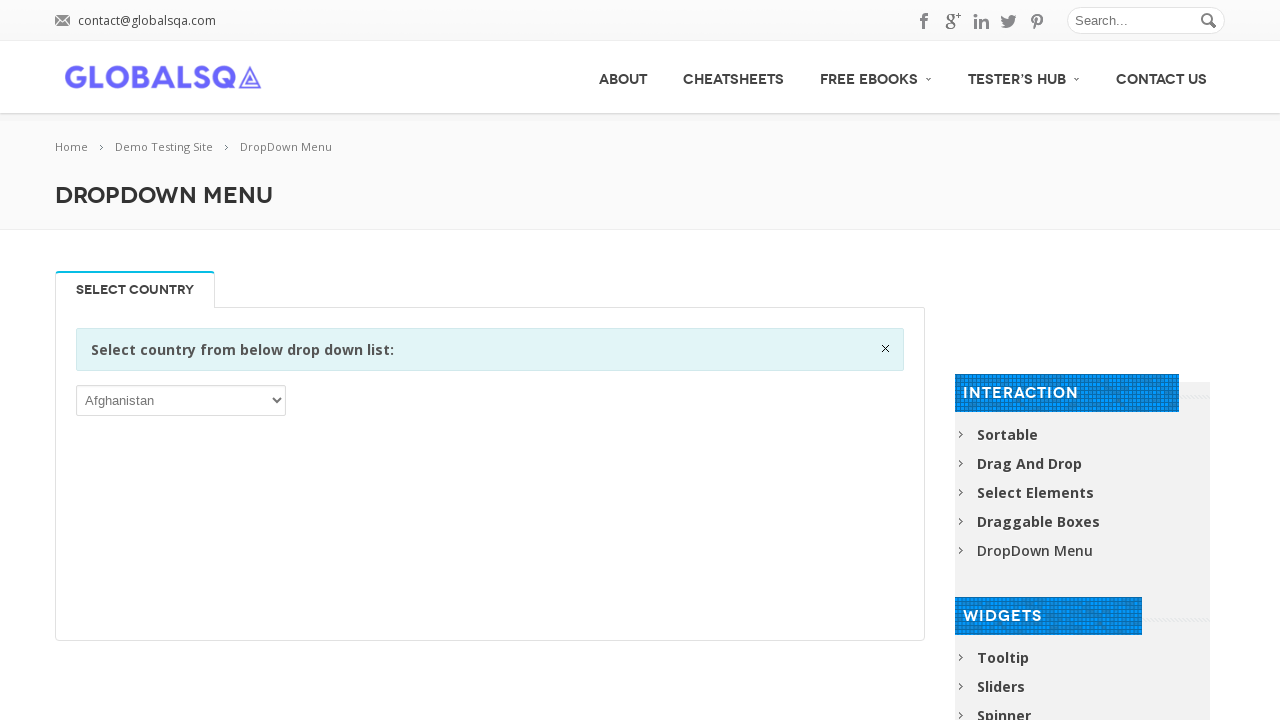

Waited for dropdown selector to be available
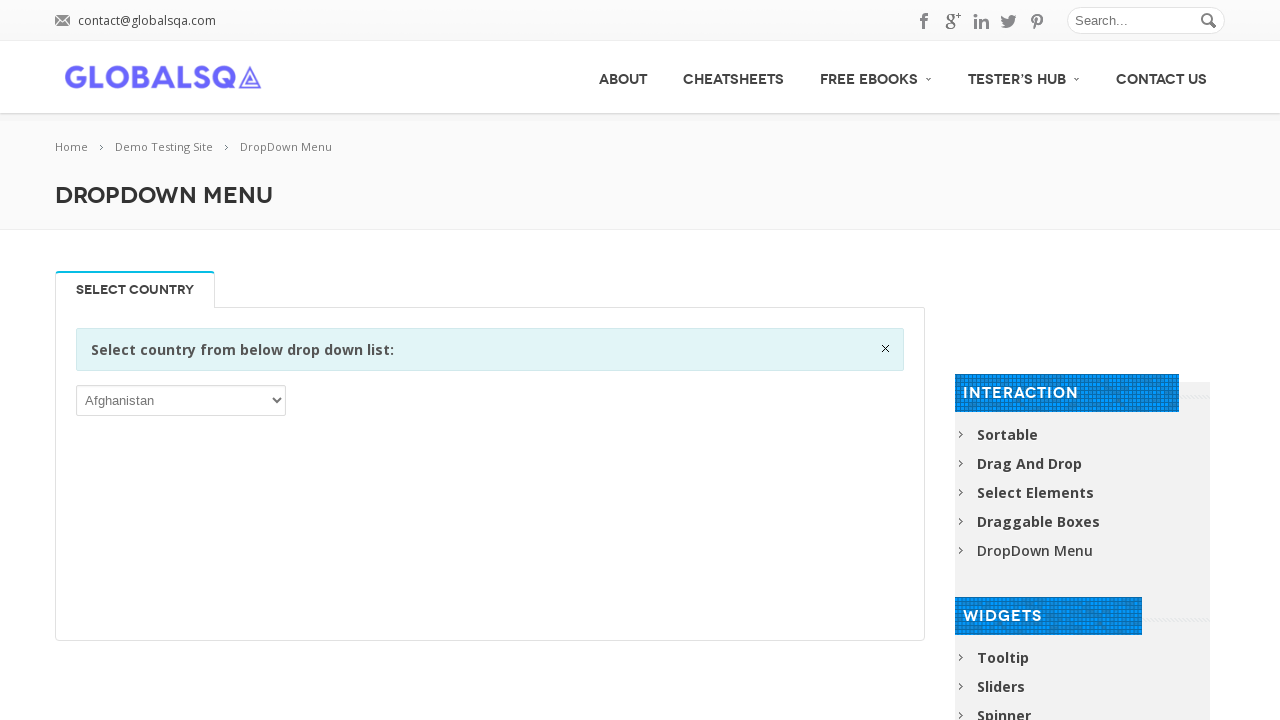

Selected Cyprus from dropdown by visible text on select
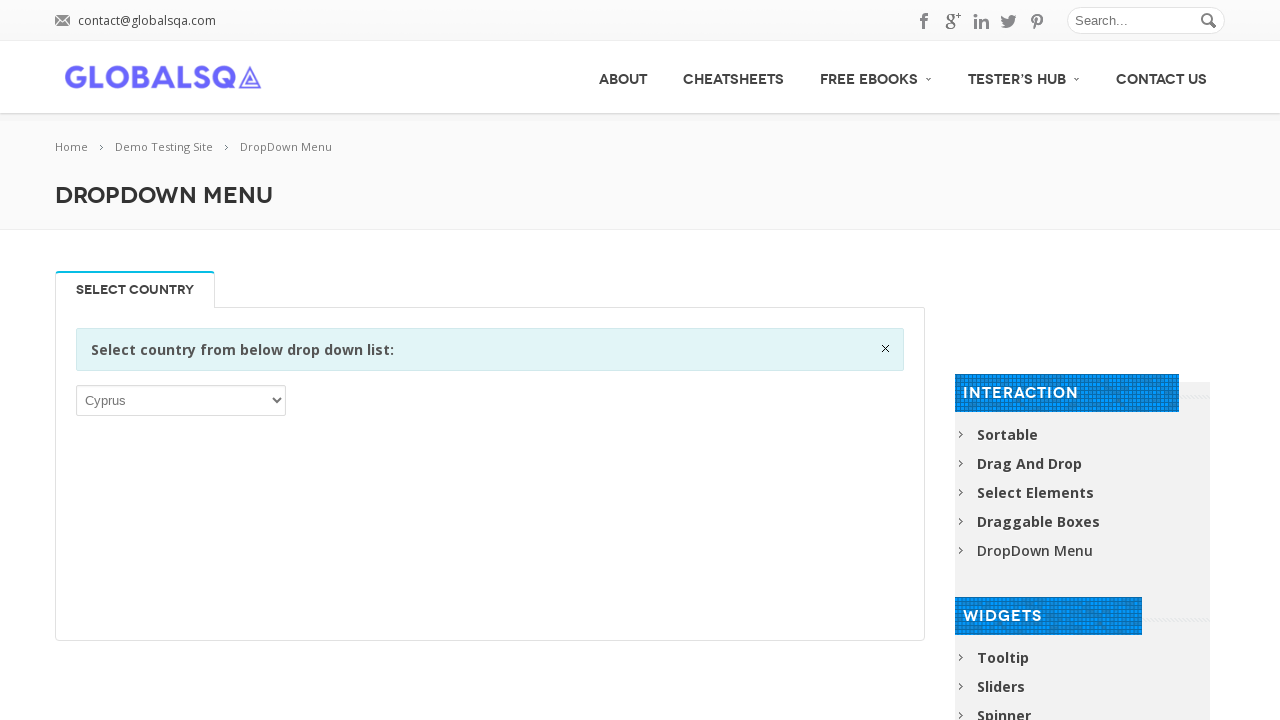

Waited 1 second between dropdown selections
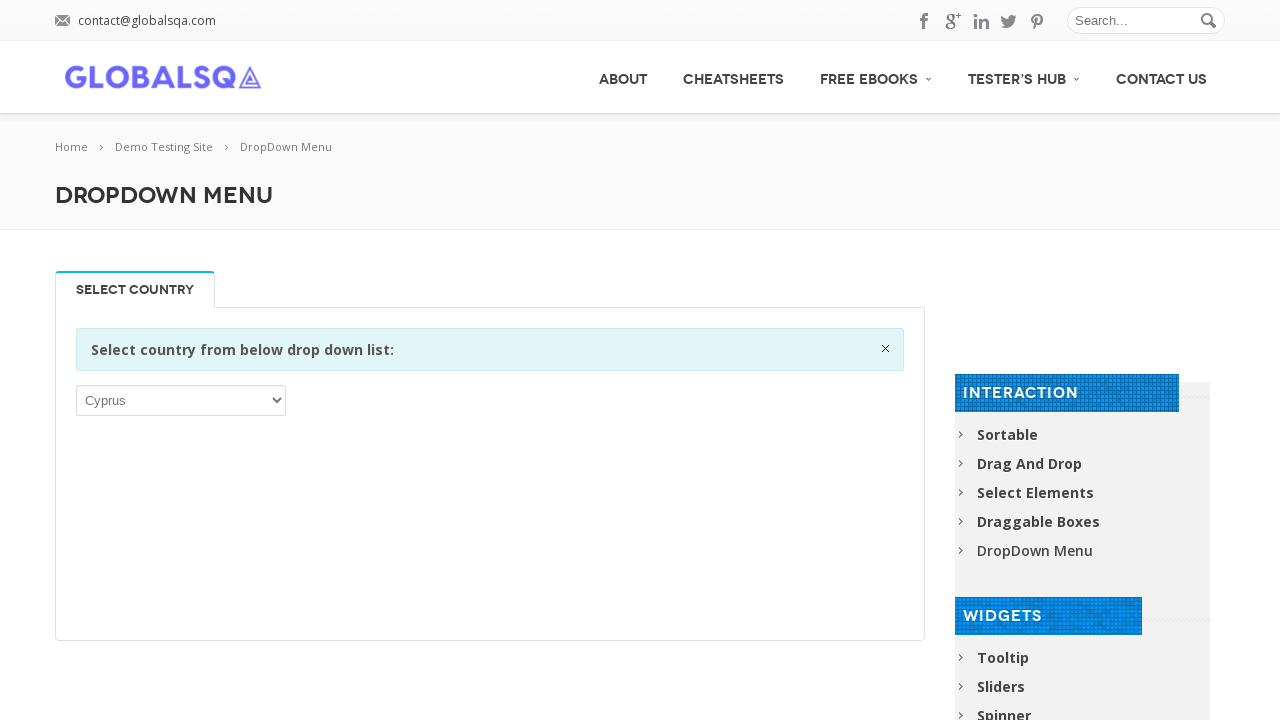

Selected Algeria from dropdown by index 3 on select
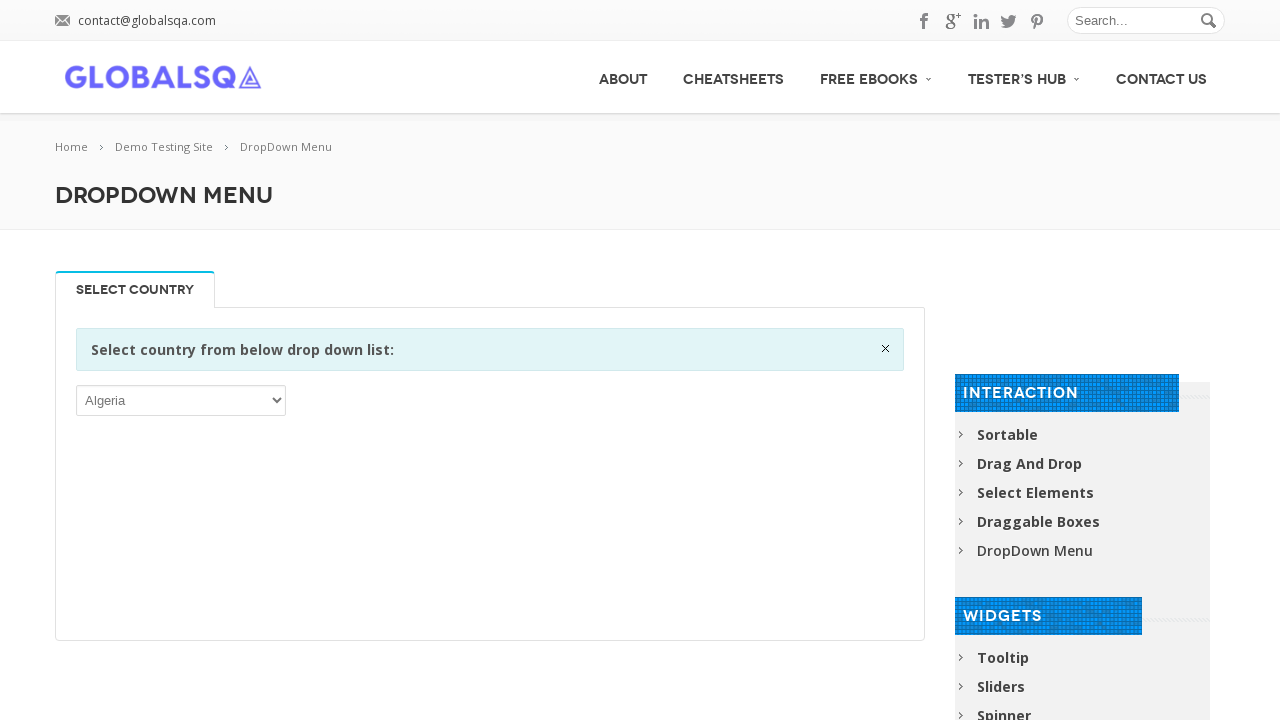

Waited 1 second between dropdown selections
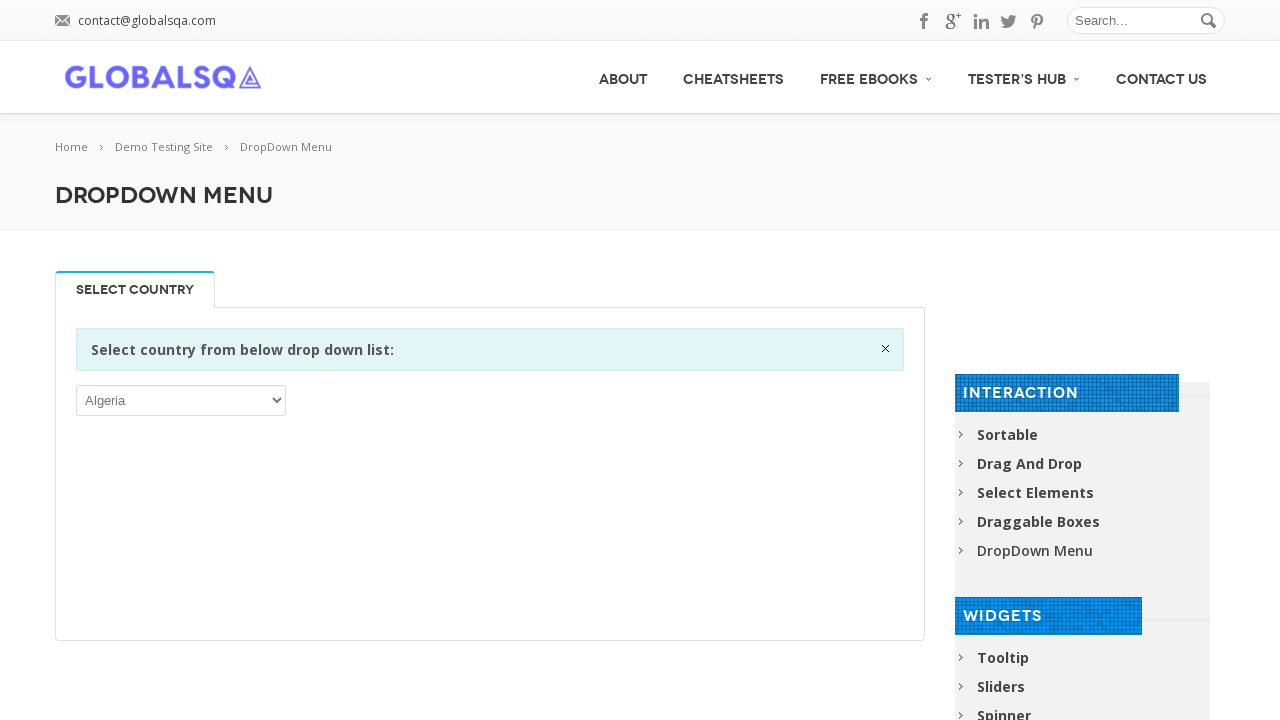

Selected Bangladesh from dropdown by value 'BGD' on select
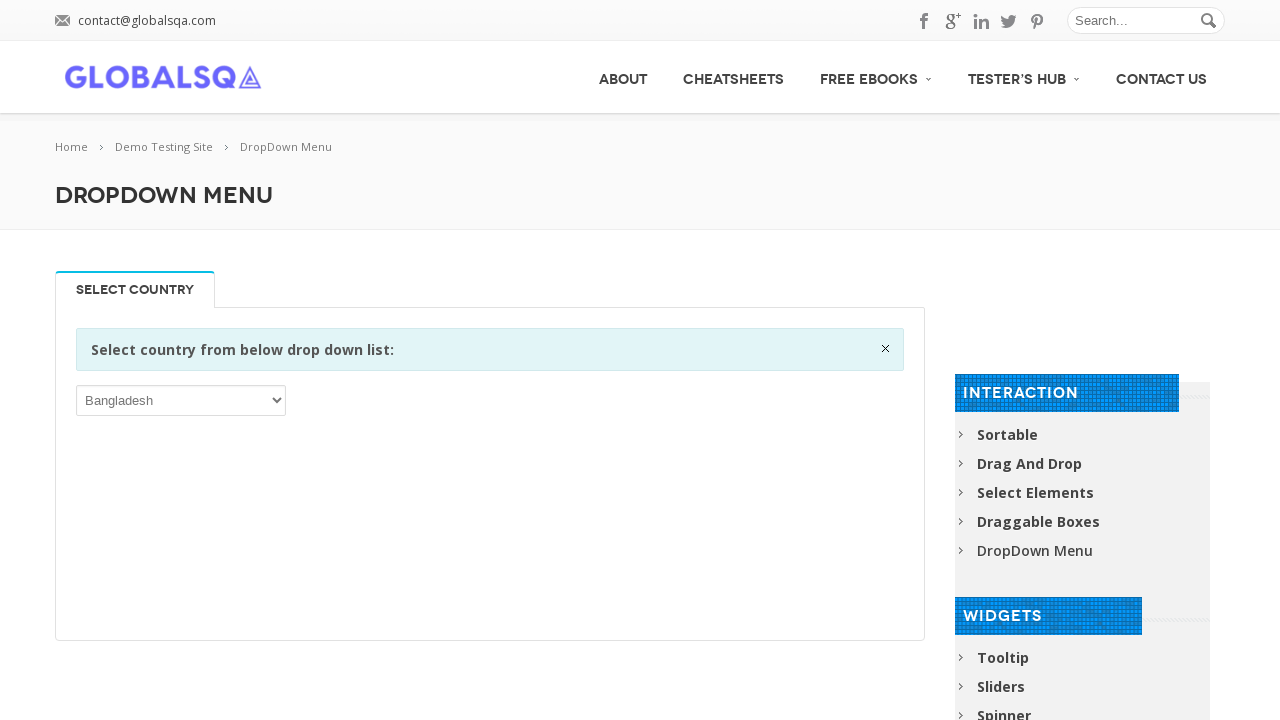

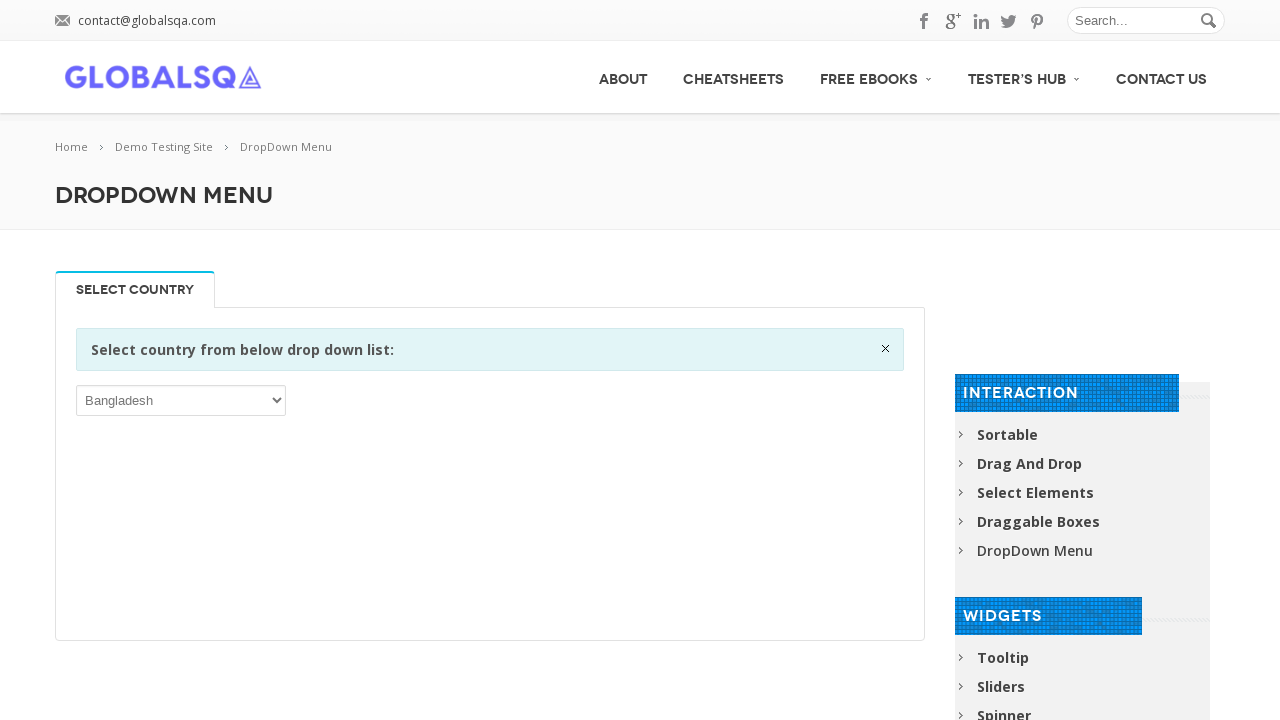